Tests the login form validation by submitting empty username and password fields and verifying that an error message is displayed

Starting URL: https://www.saucedemo.com/

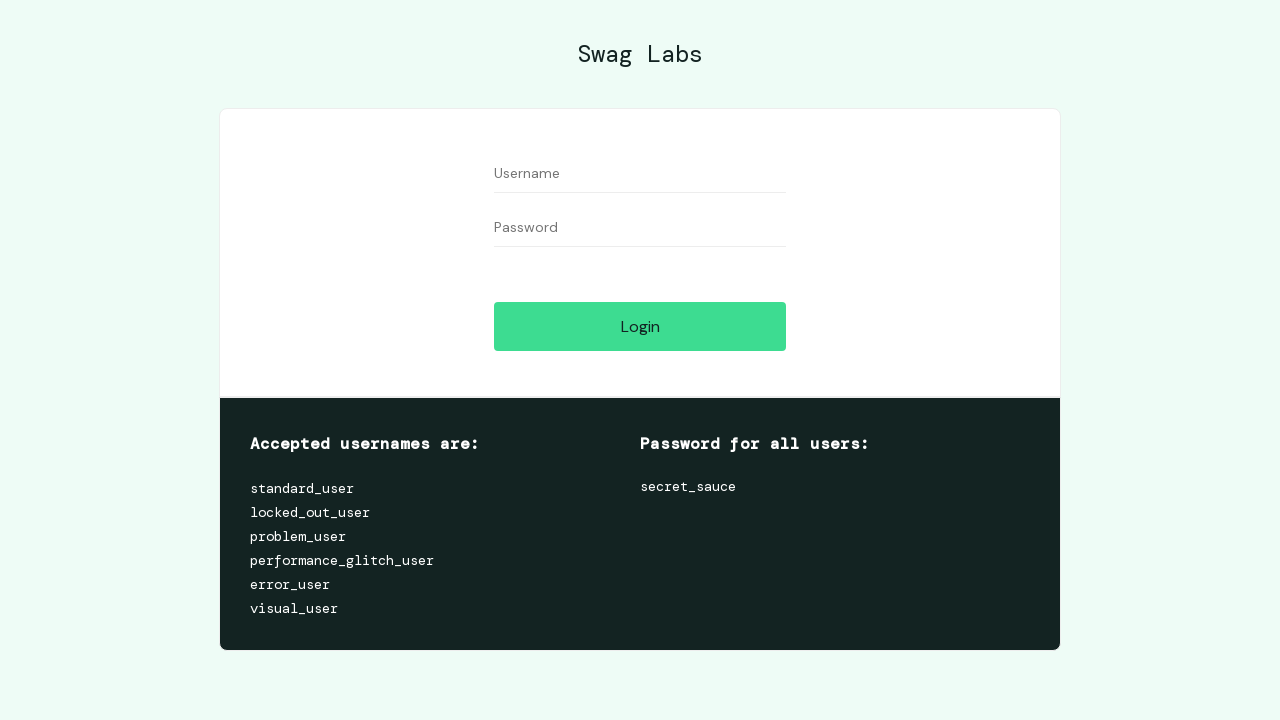

Left username field empty on form #user-name
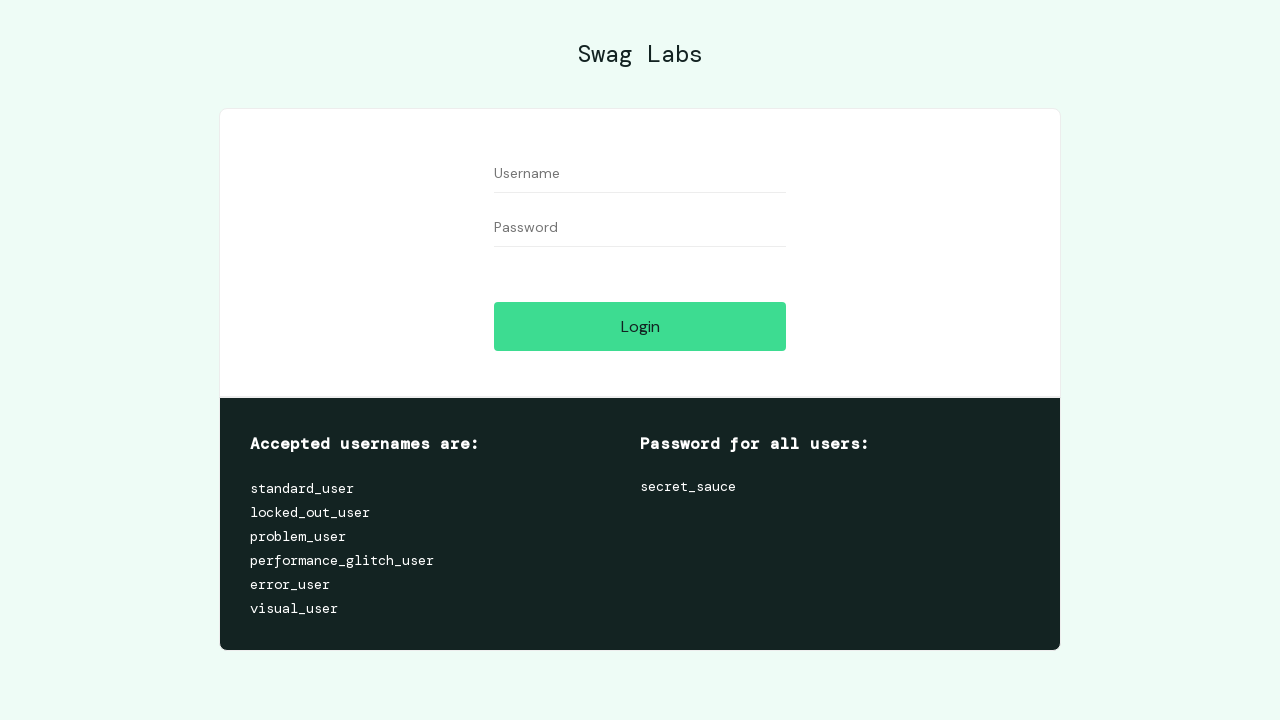

Left password field empty on form #password
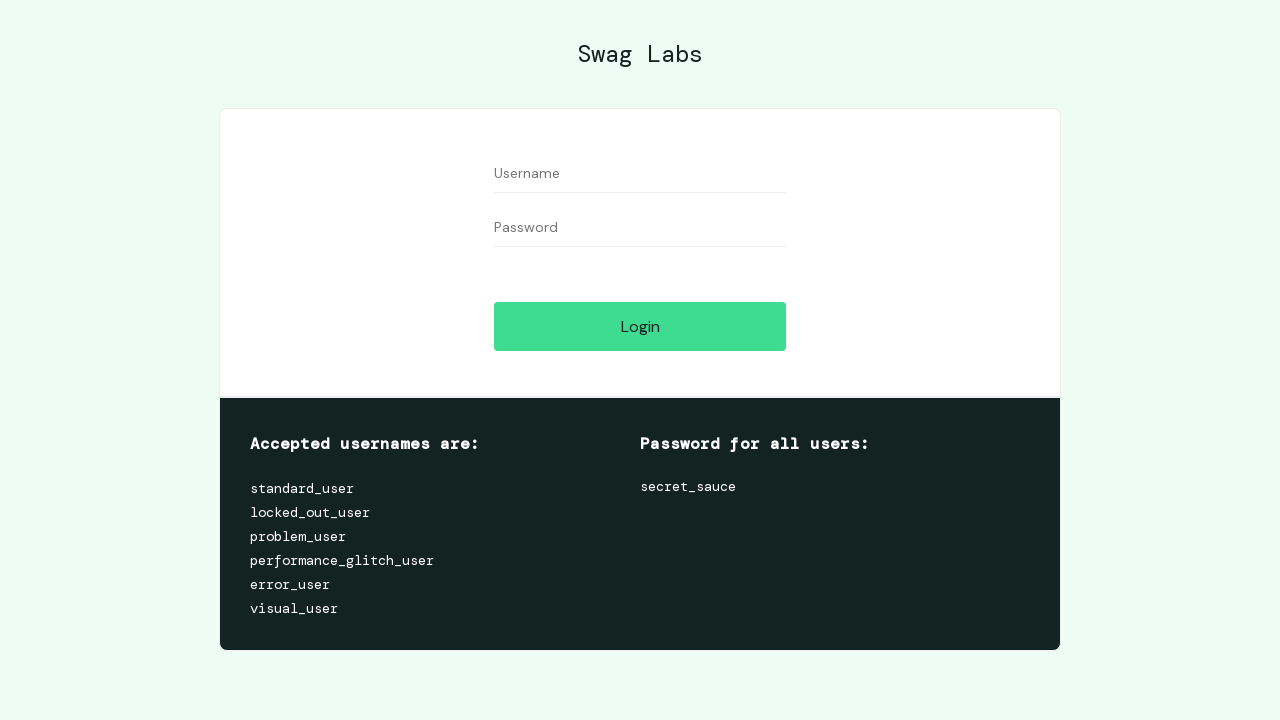

Clicked login button with empty credentials at (640, 326) on form #login-button
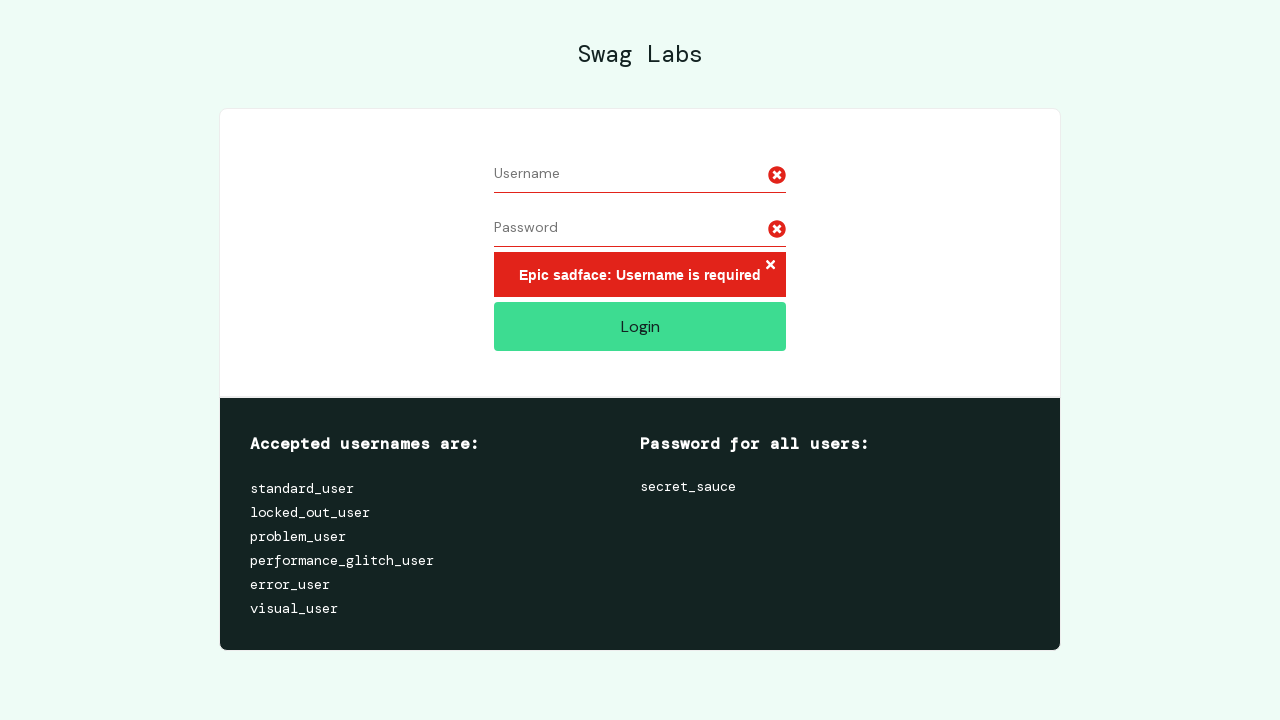

Verified error message 'Epic sadface: Username is required' is displayed
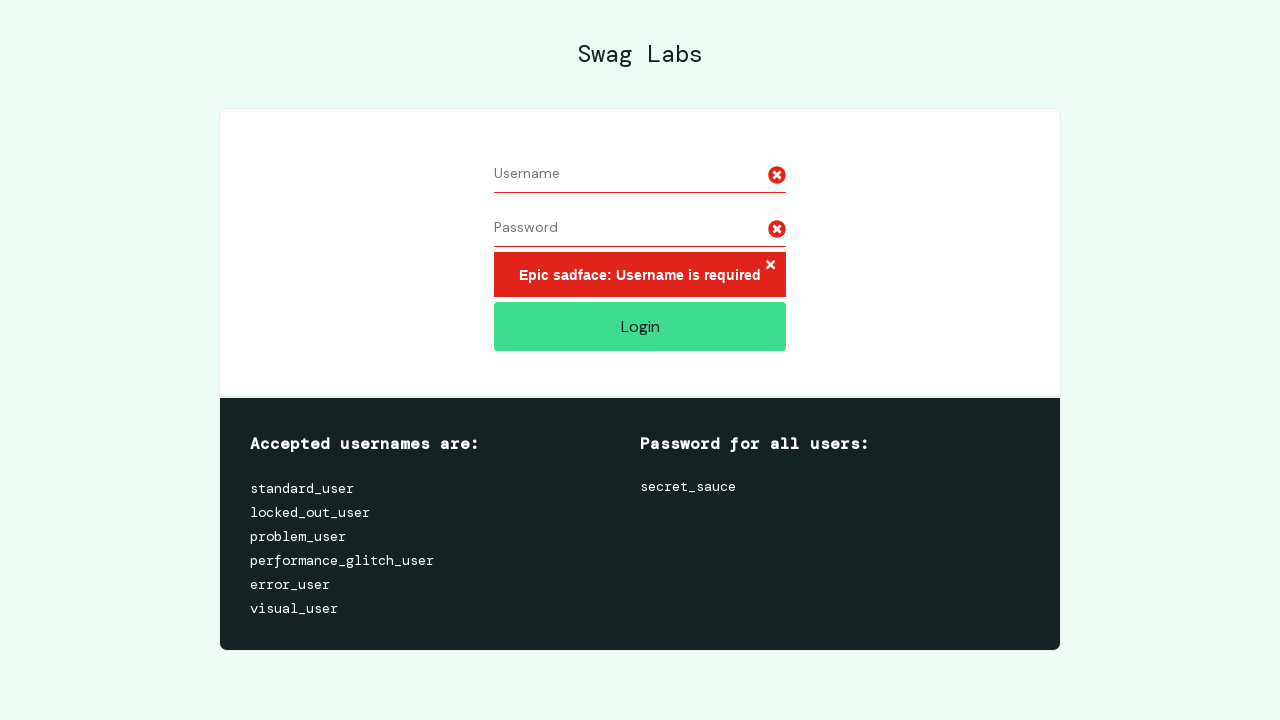

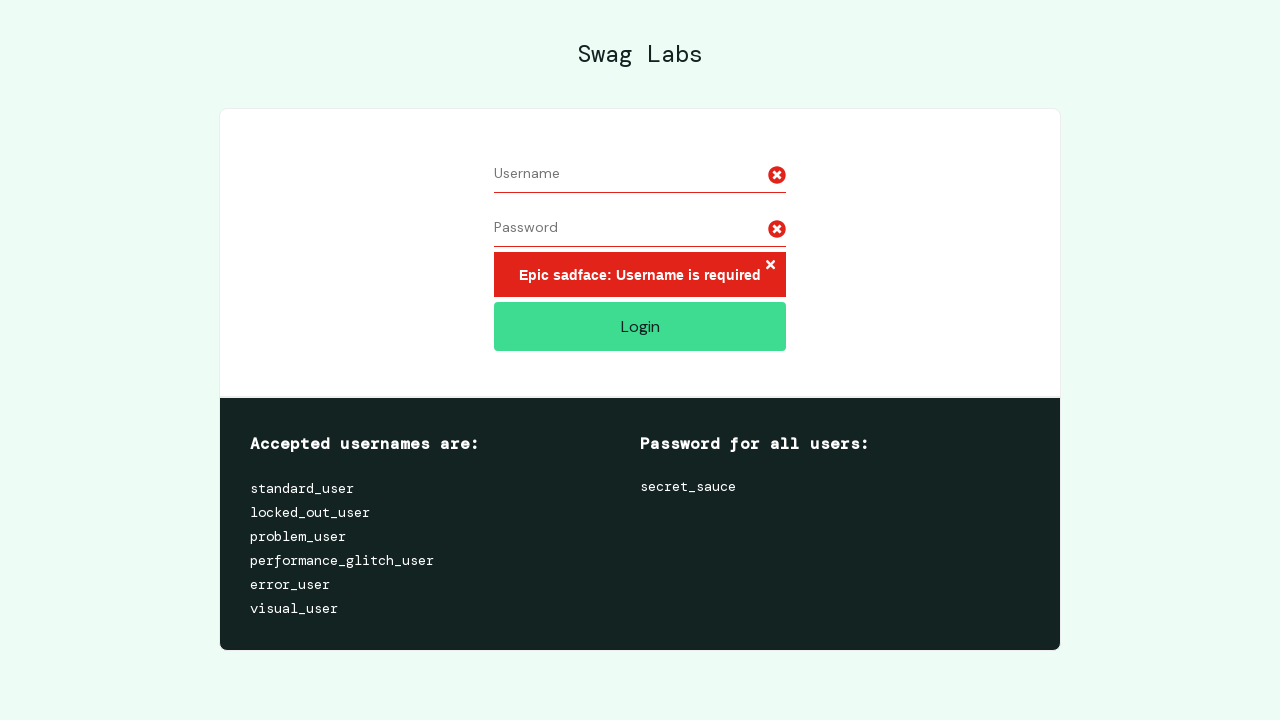